Tests scrolling functionality on a practice automation page by scrolling the window and a table element, then verifying that the sum of amounts in a table matches the displayed total amount.

Starting URL: https://rahulshettyacademy.com/AutomationPractice/

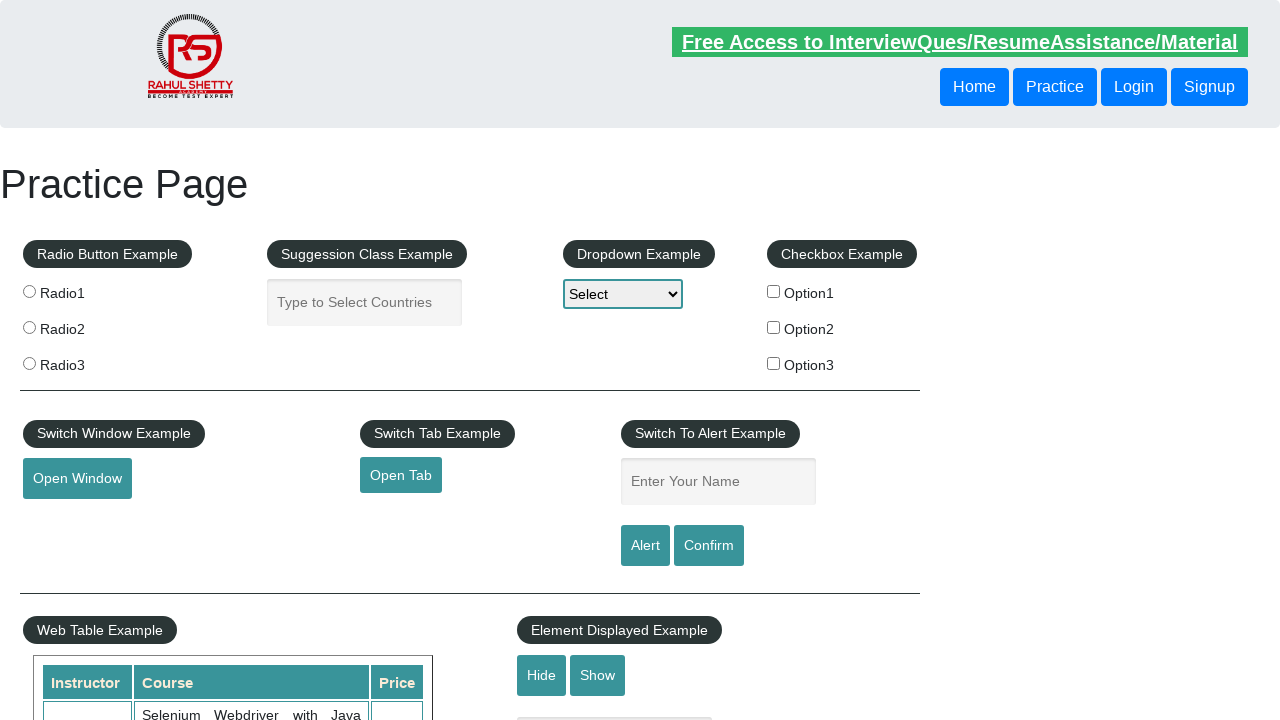

Scrolled window down by 500 pixels
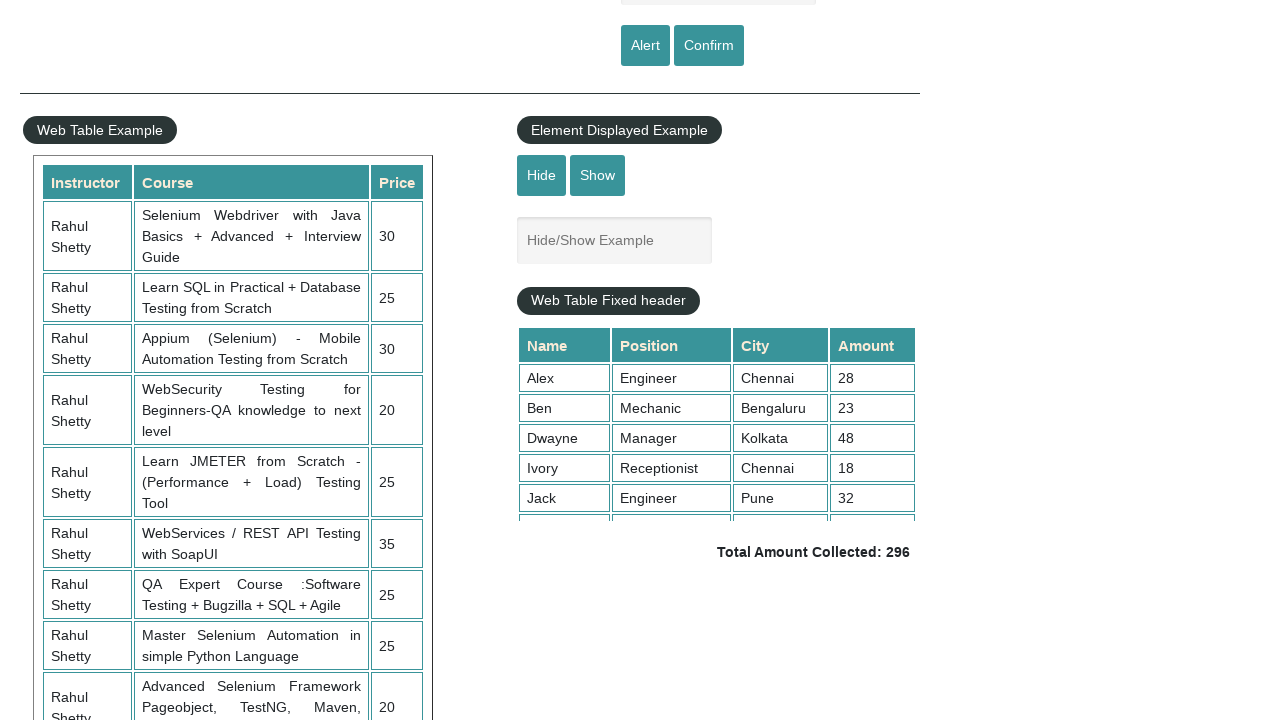

Scrolled table element to load all rows
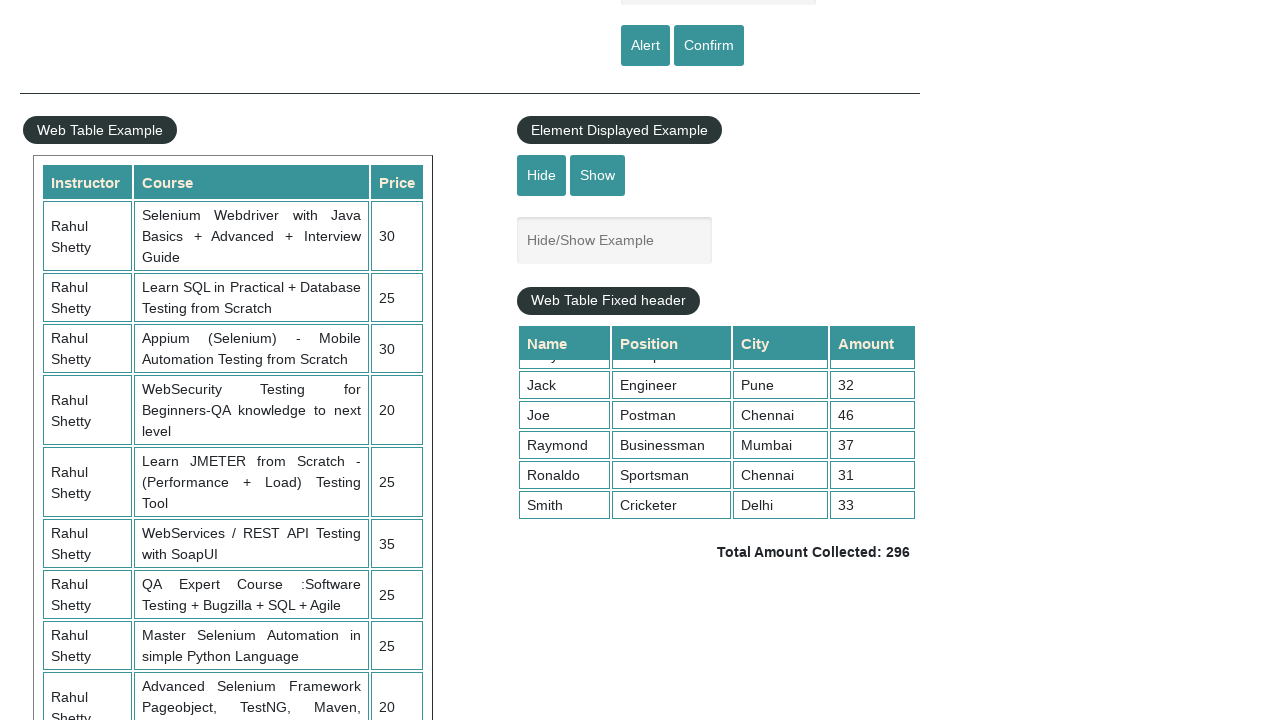

Table amount cells loaded and visible
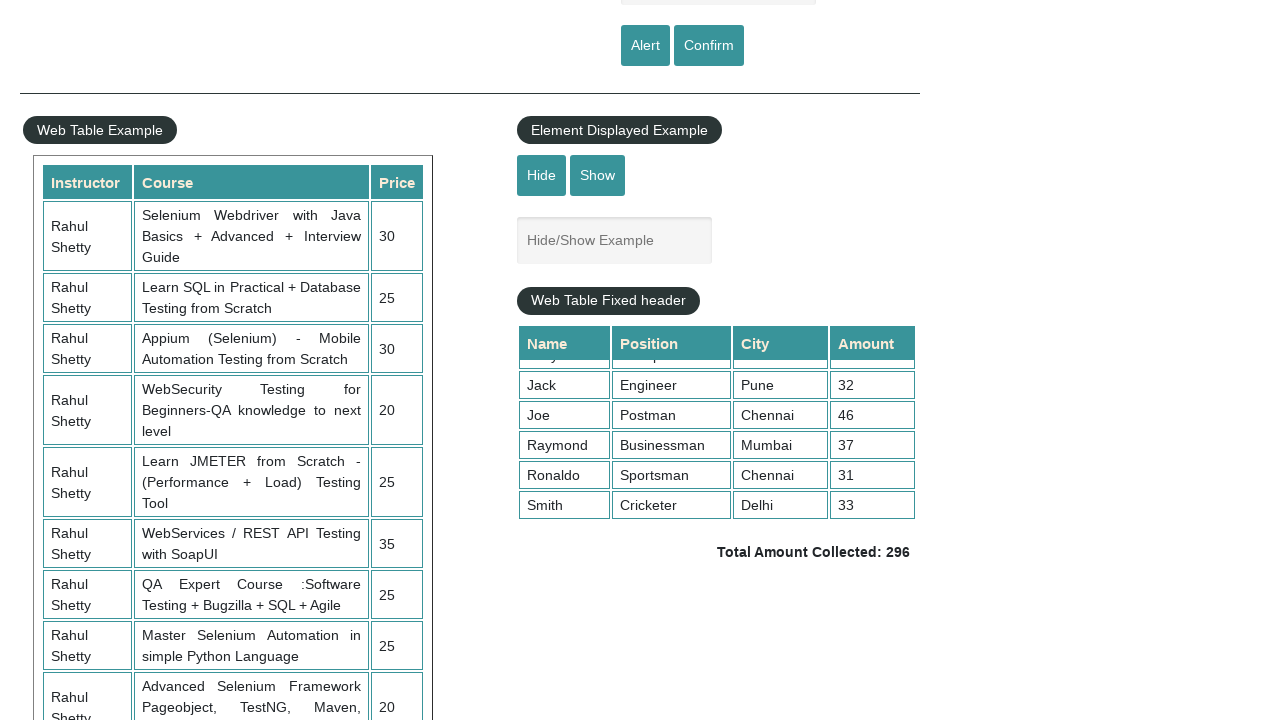

Retrieved all amount cells from table
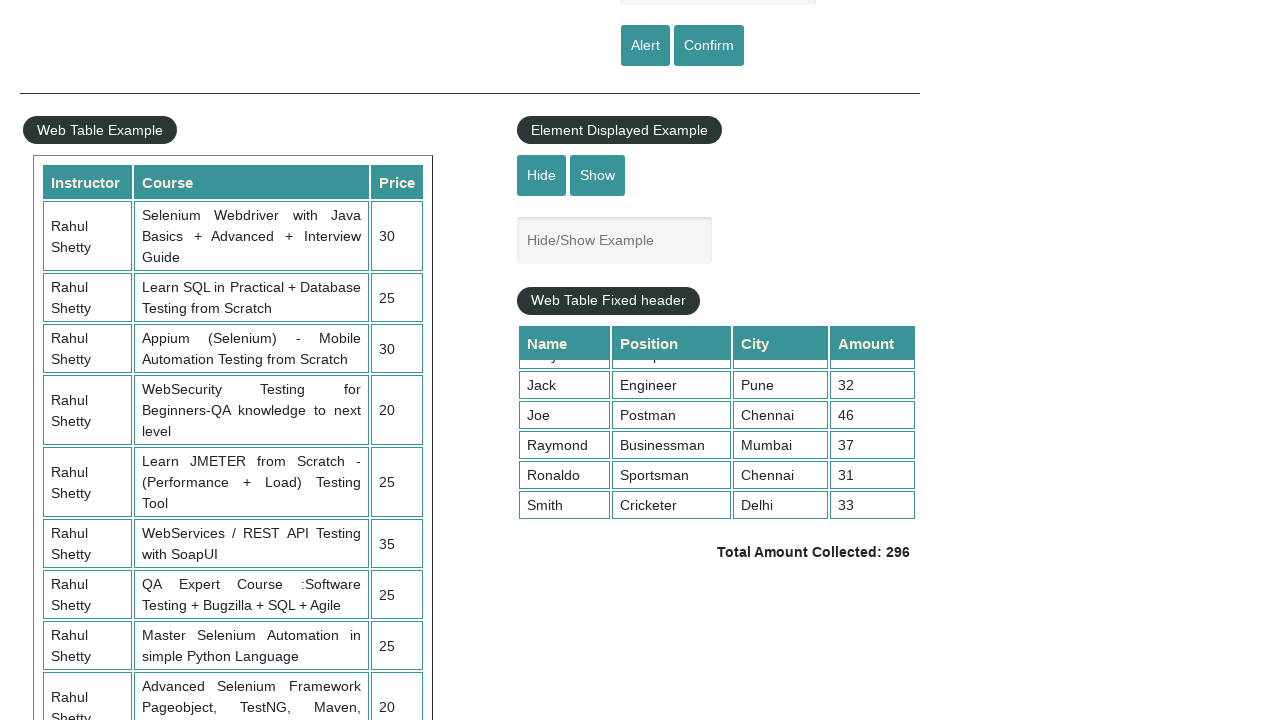

Calculated sum of all amounts: 296
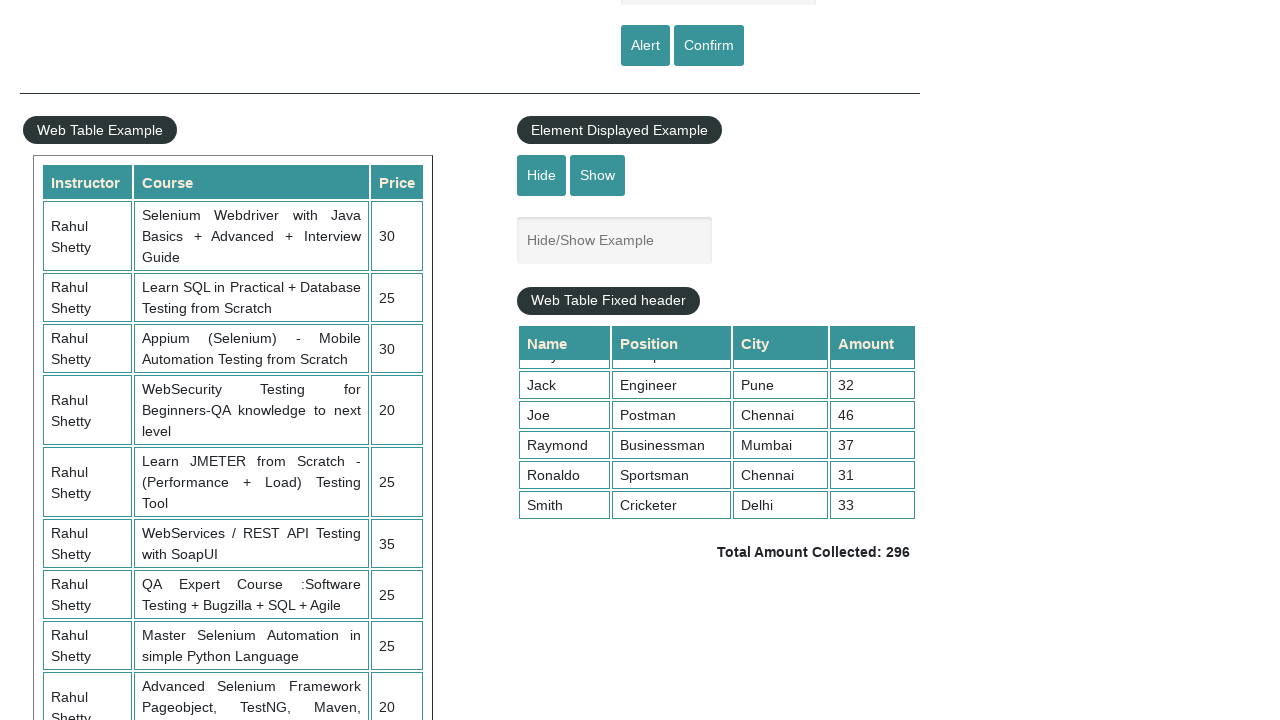

Retrieved expected total amount from page
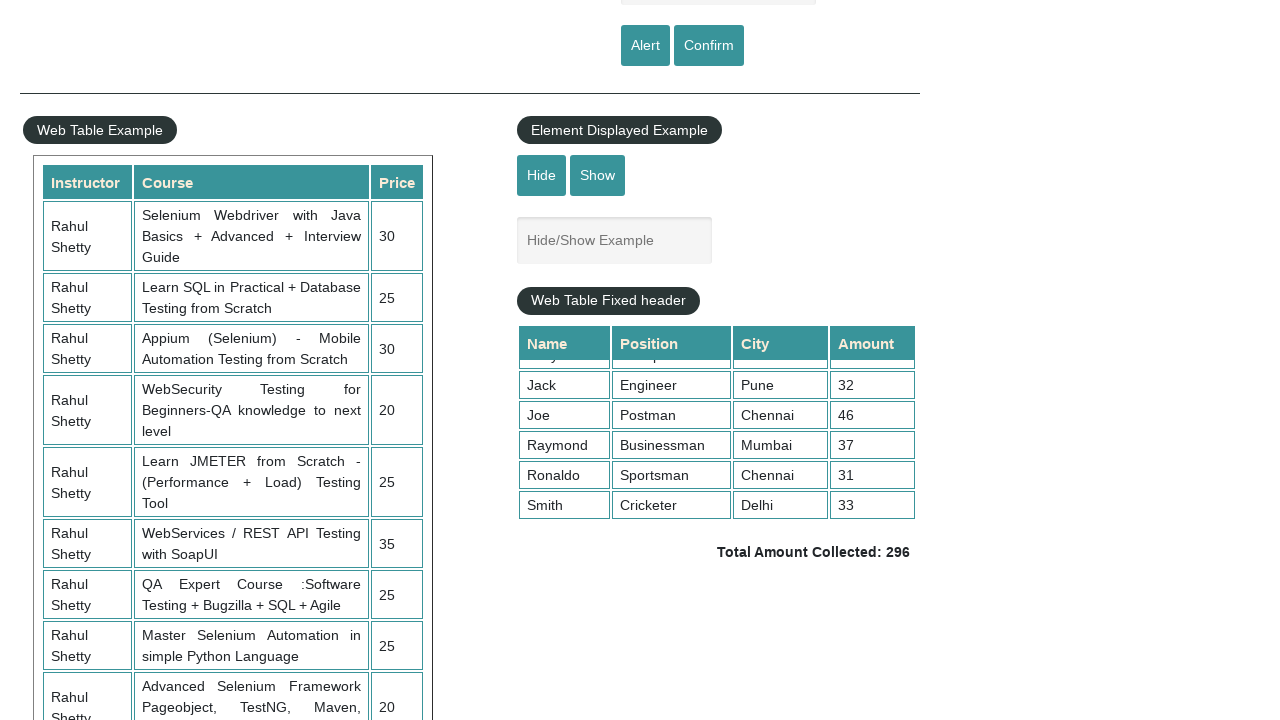

Parsed expected total amount: 296
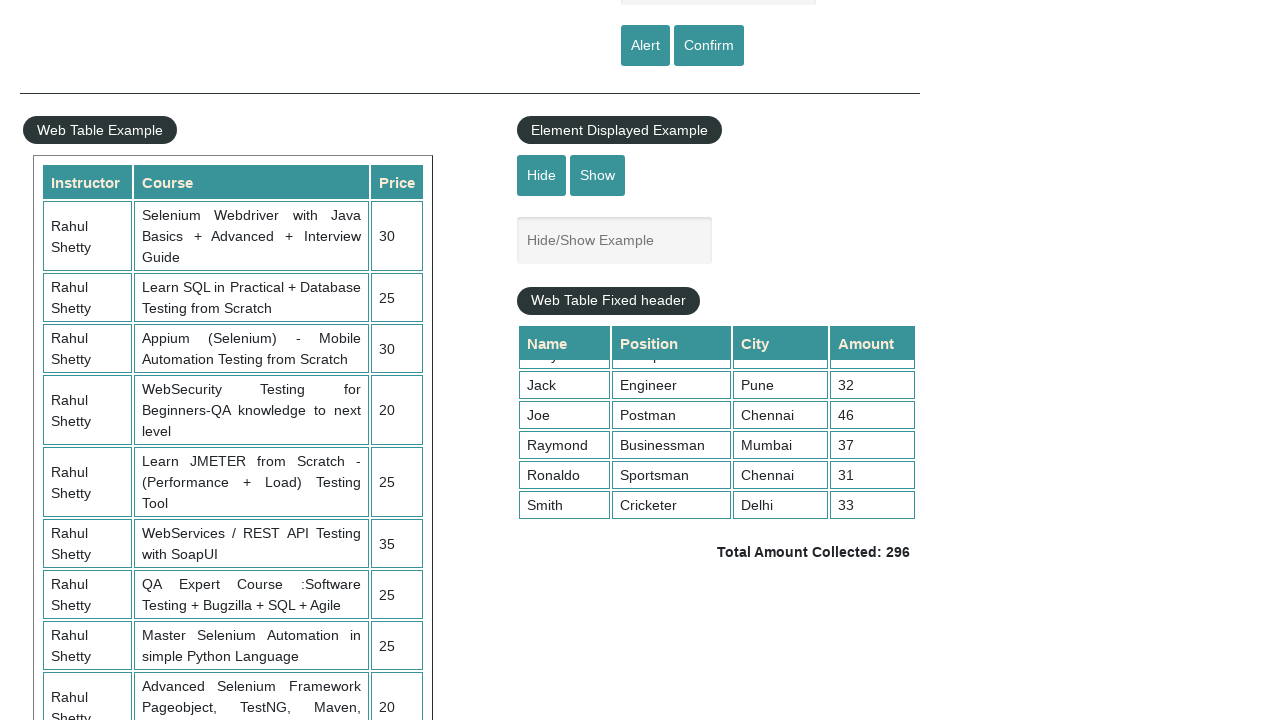

Verified calculated sum (296) matches expected total (296)
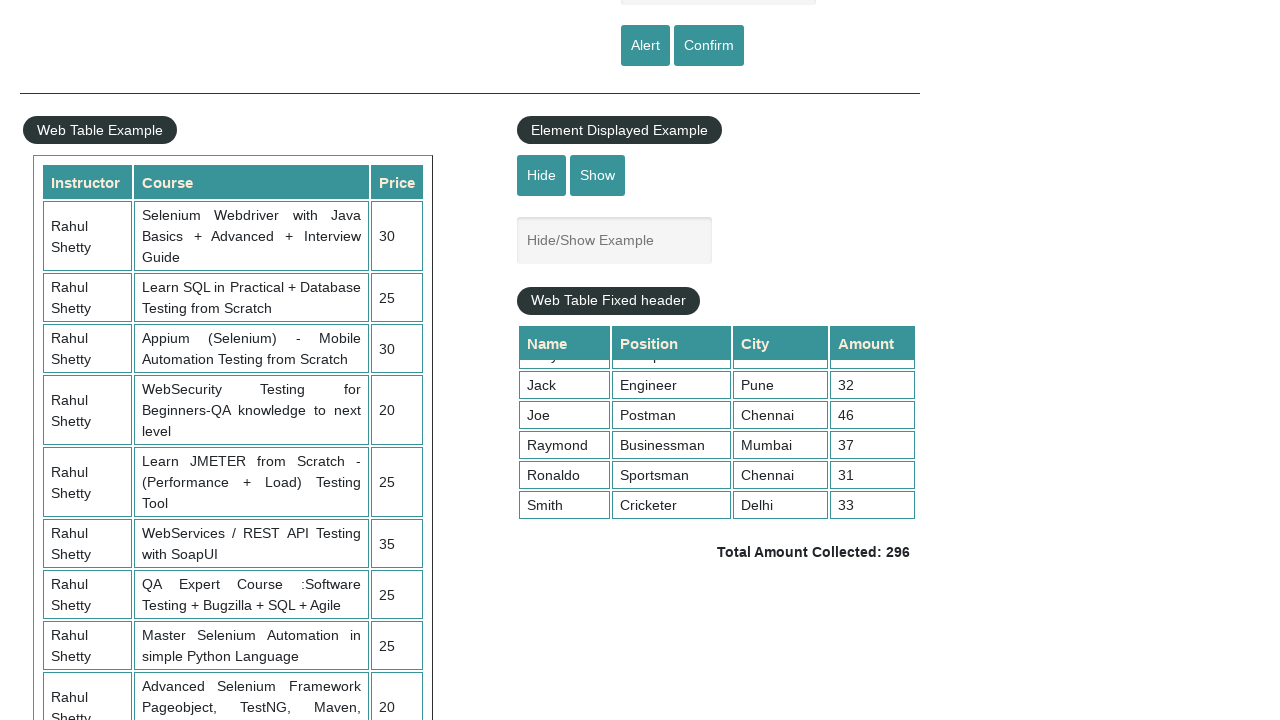

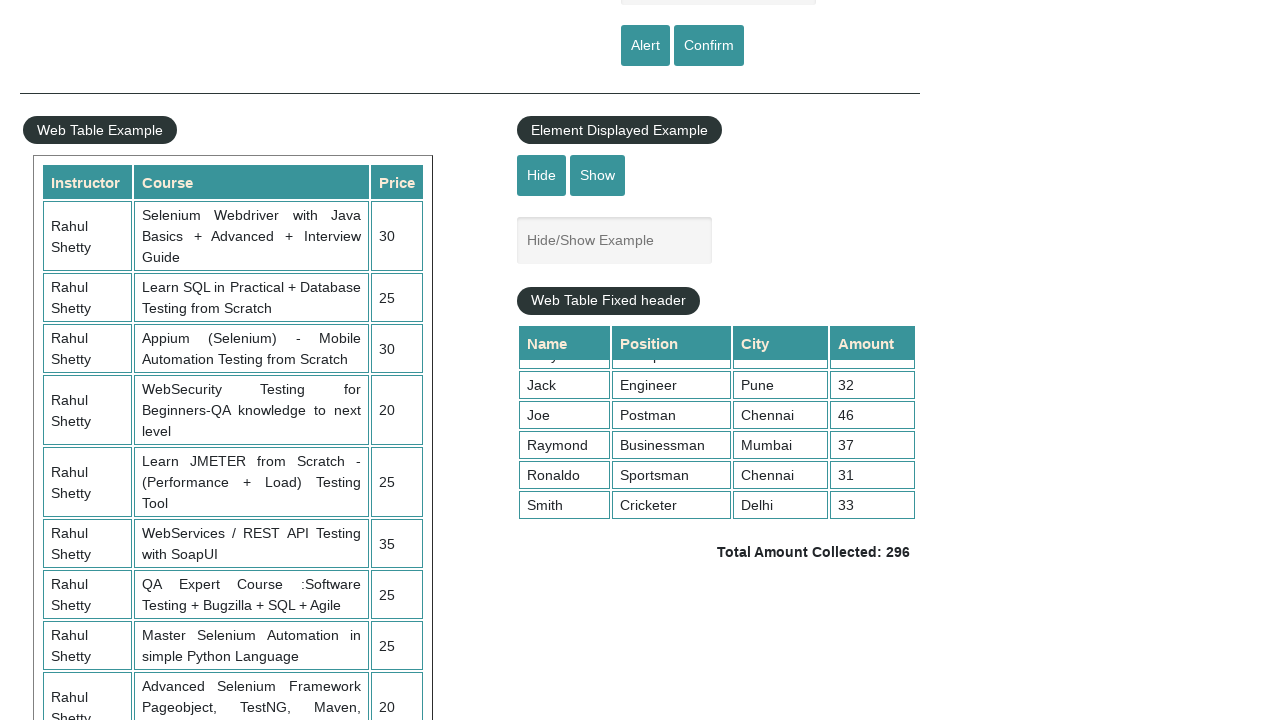